Navigates to SHEIN's men's shoes search page and scrolls down multiple times to load more products via infinite scroll.

Starting URL: https://sg.shein.com/pdsearch/Shoes%20For%20Men/

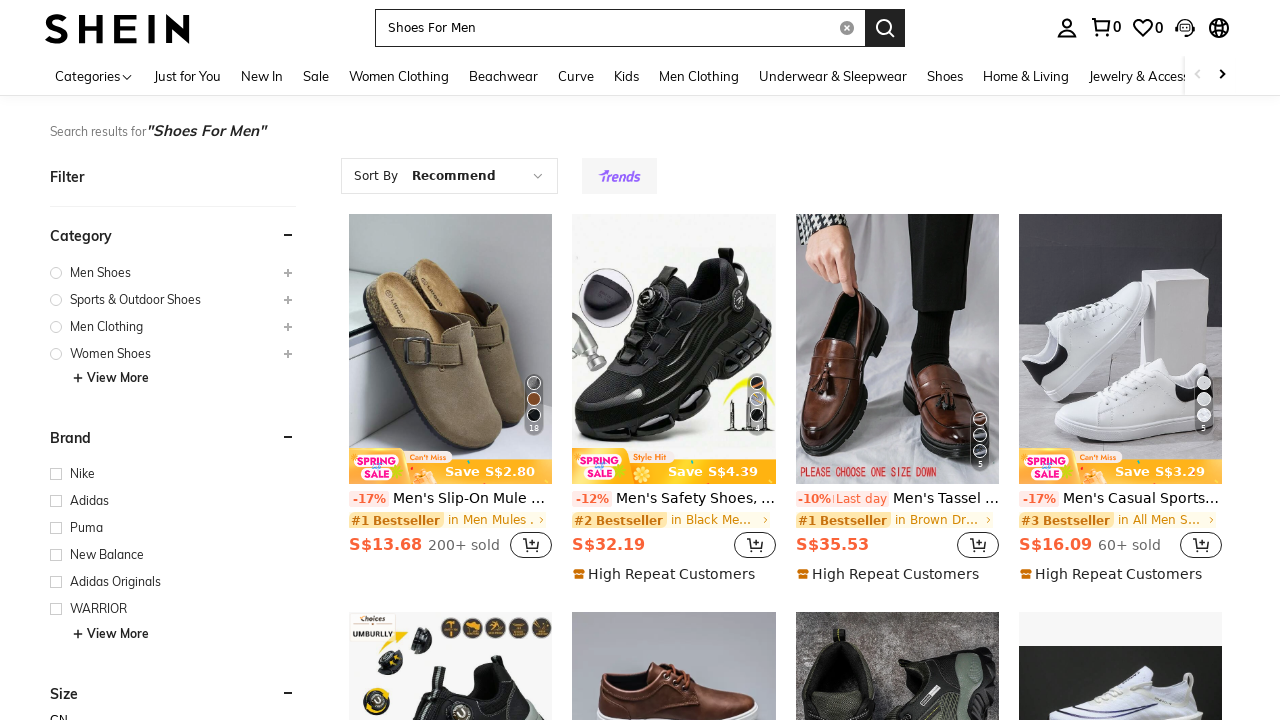

Waited 5 seconds for SHEIN men's shoes page to initially load
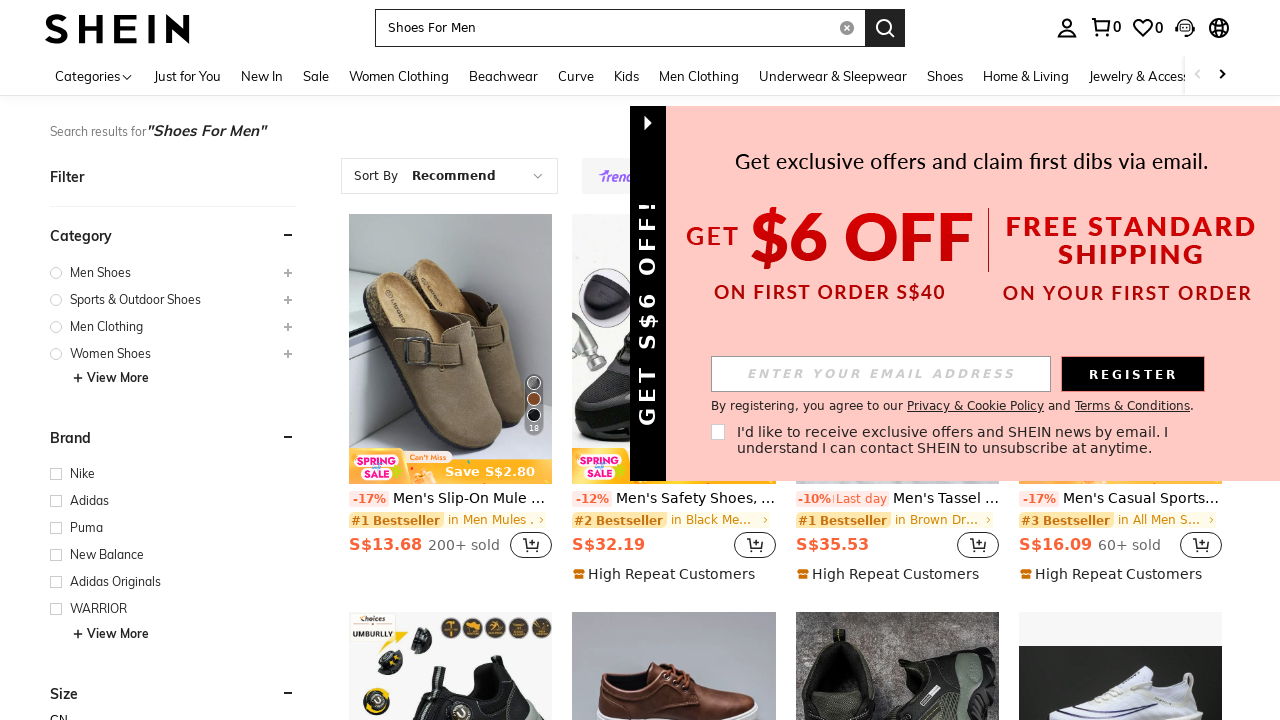

Scrolled down 2500 pixels to trigger infinite scroll and load more products
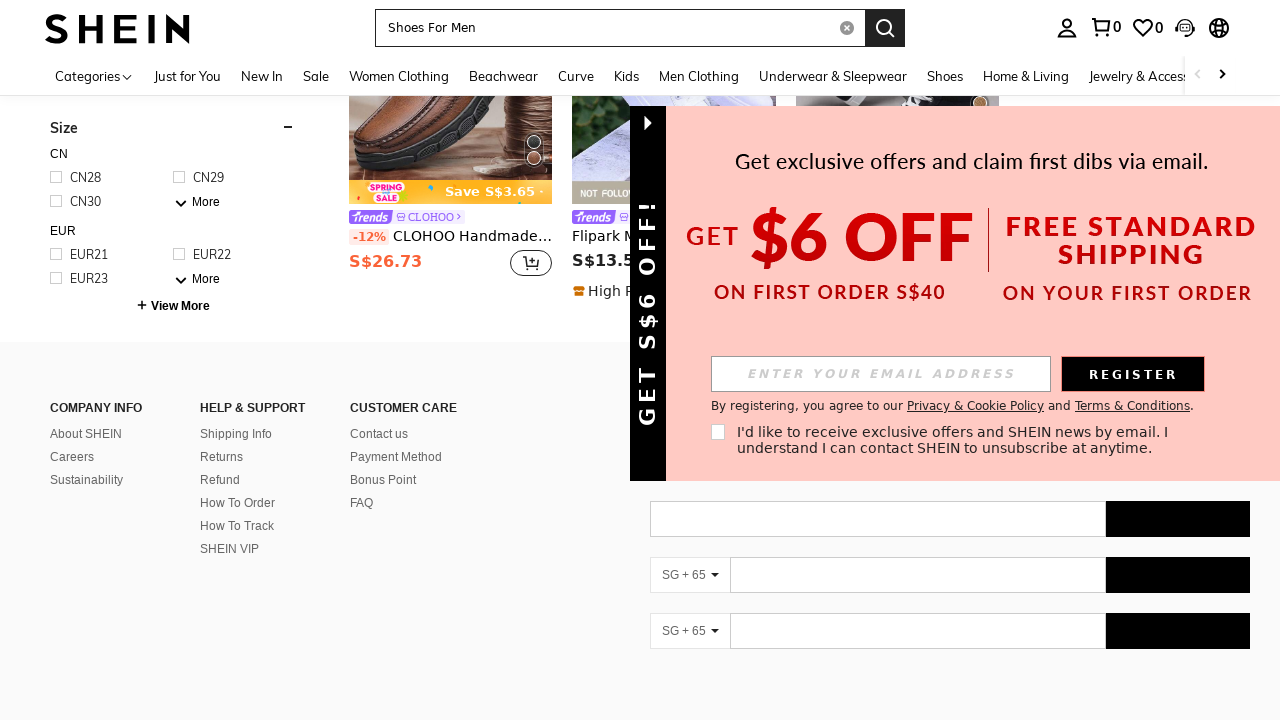

Waited 1 second for products to load after scrolling
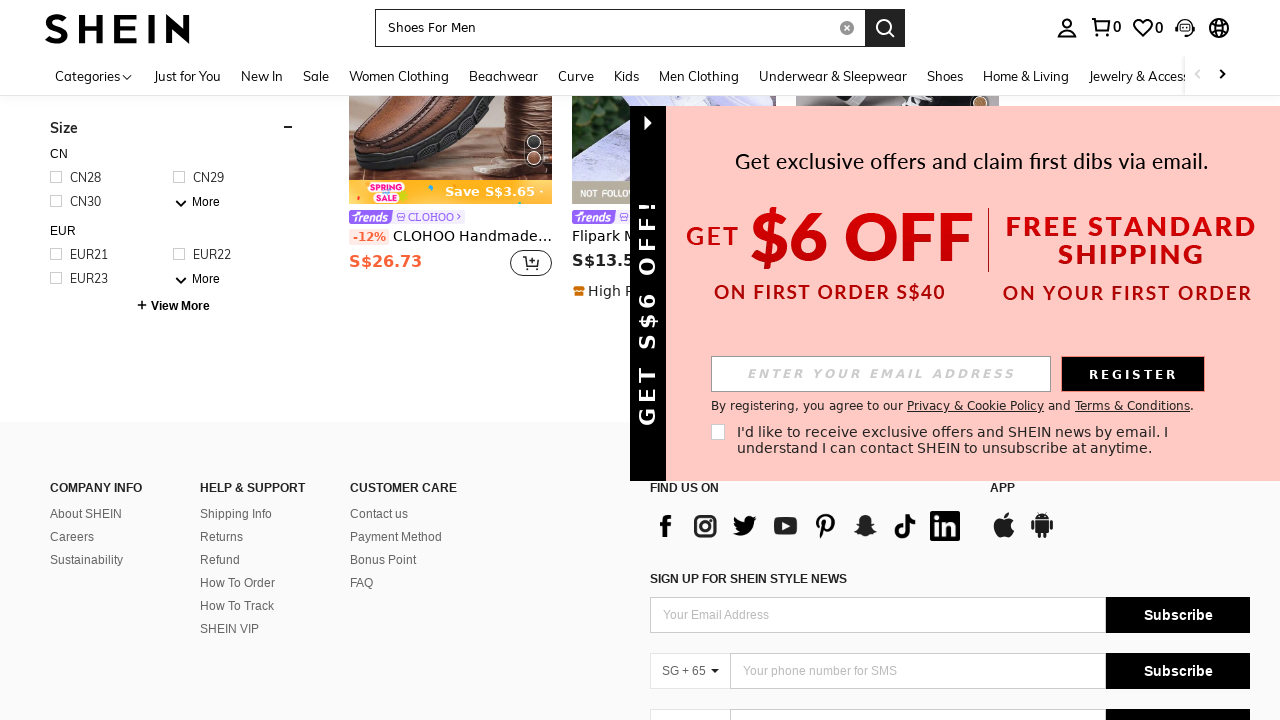

Scrolled down 2500 pixels to trigger infinite scroll and load more products
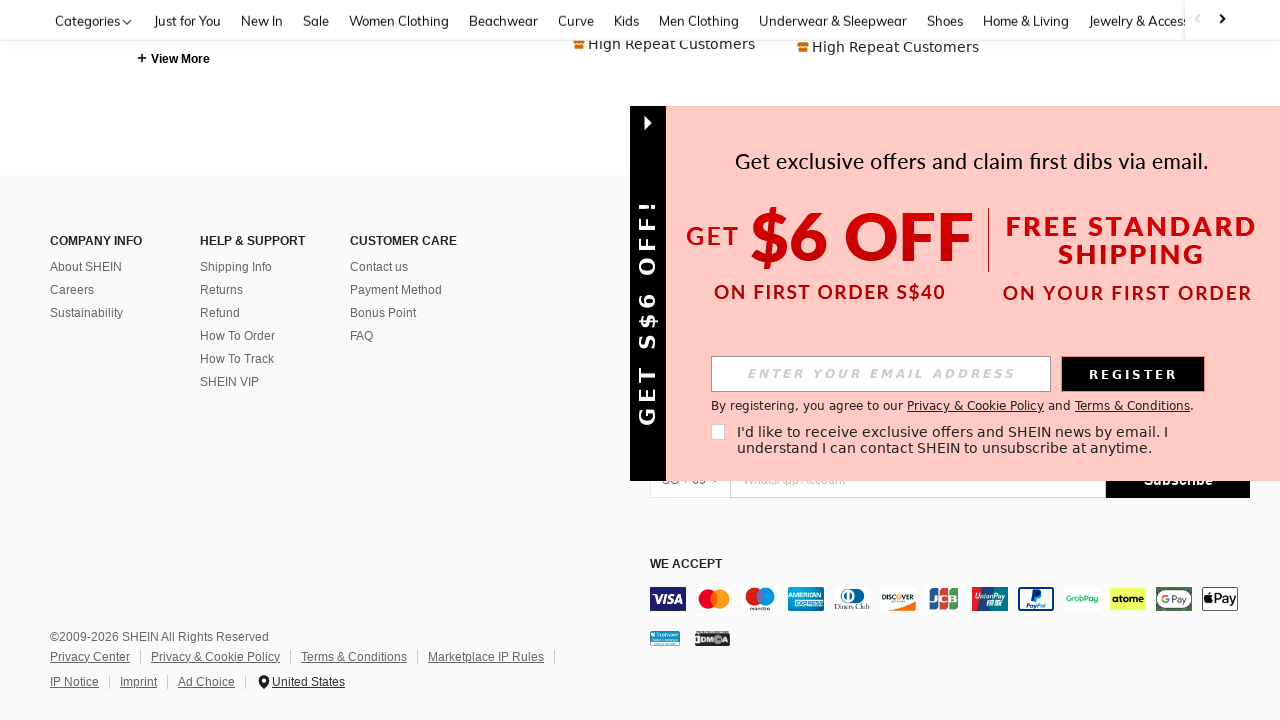

Waited 1 second for products to load after scrolling
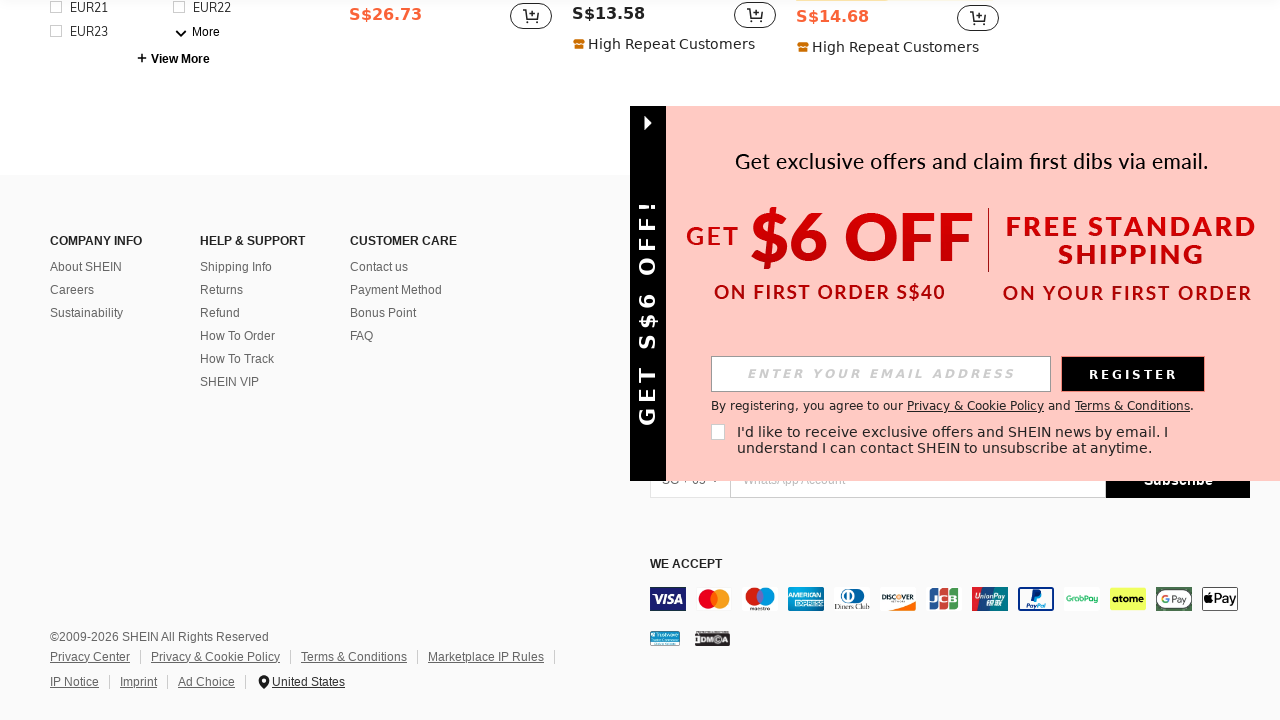

Scrolled down 2500 pixels to trigger infinite scroll and load more products
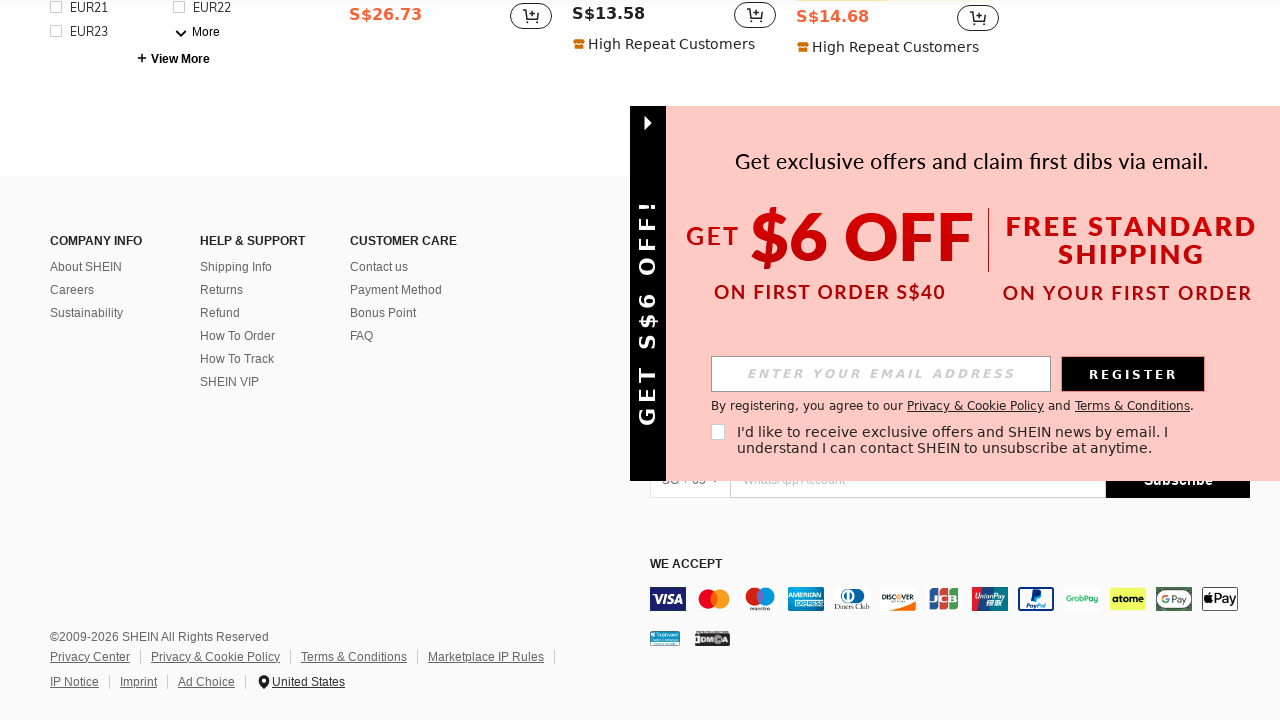

Waited 1 second for products to load after scrolling
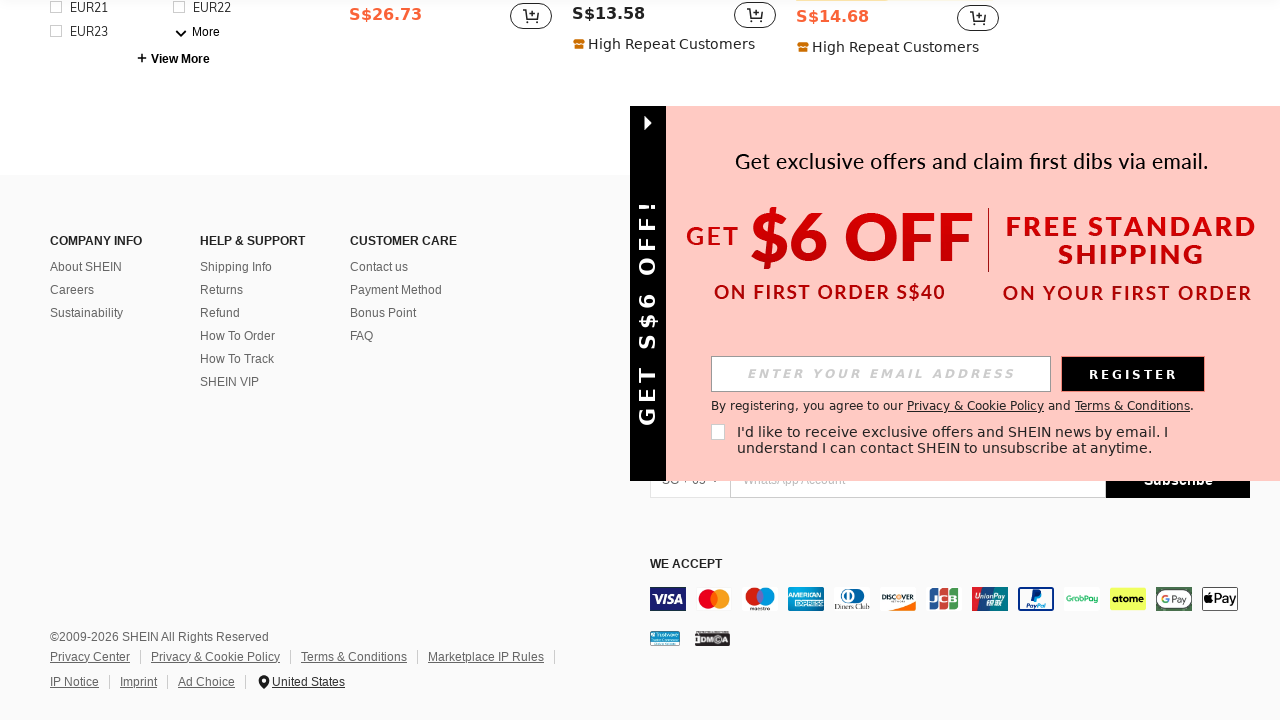

Scrolled down 2500 pixels to trigger infinite scroll and load more products
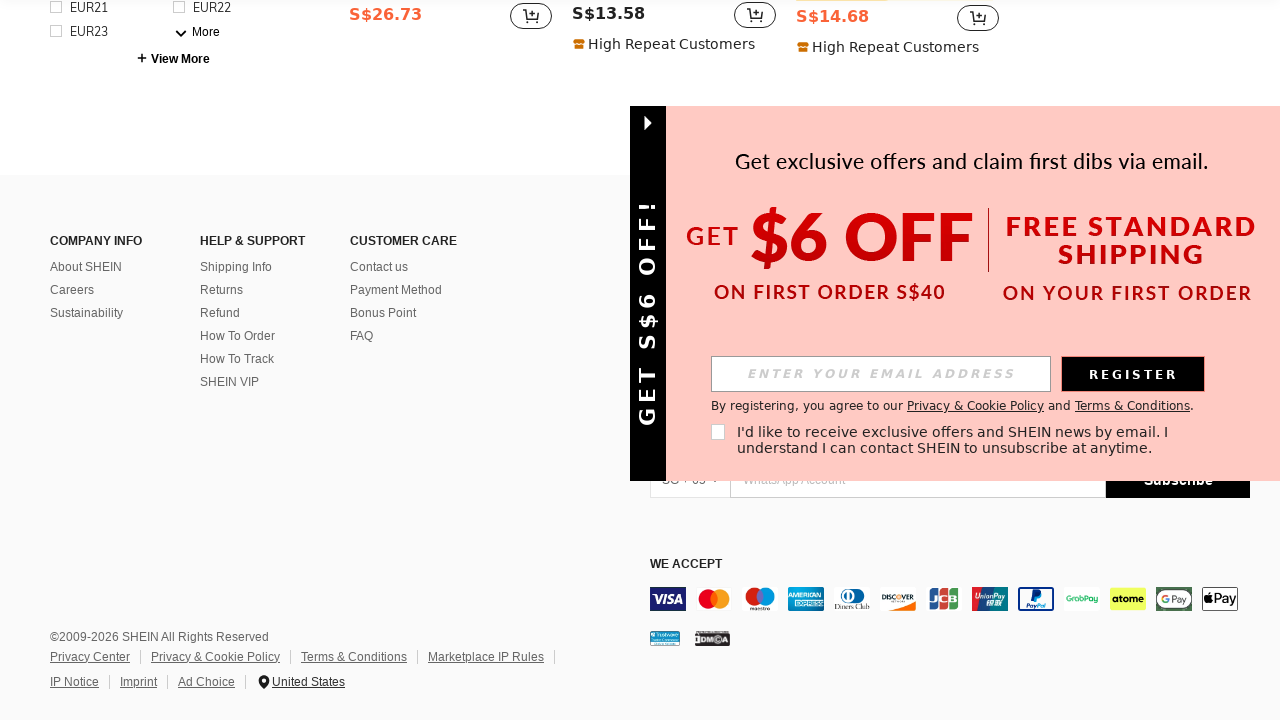

Waited 1 second for products to load after scrolling
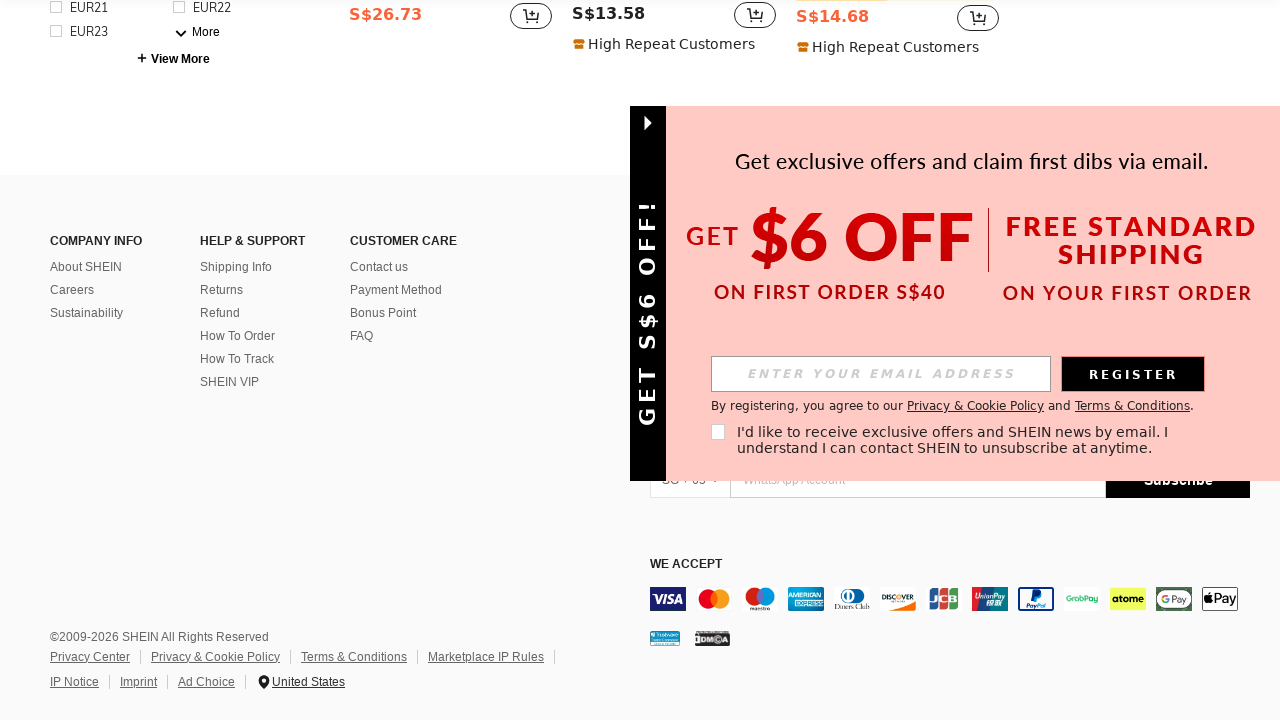

Scrolled down 2500 pixels to trigger infinite scroll and load more products
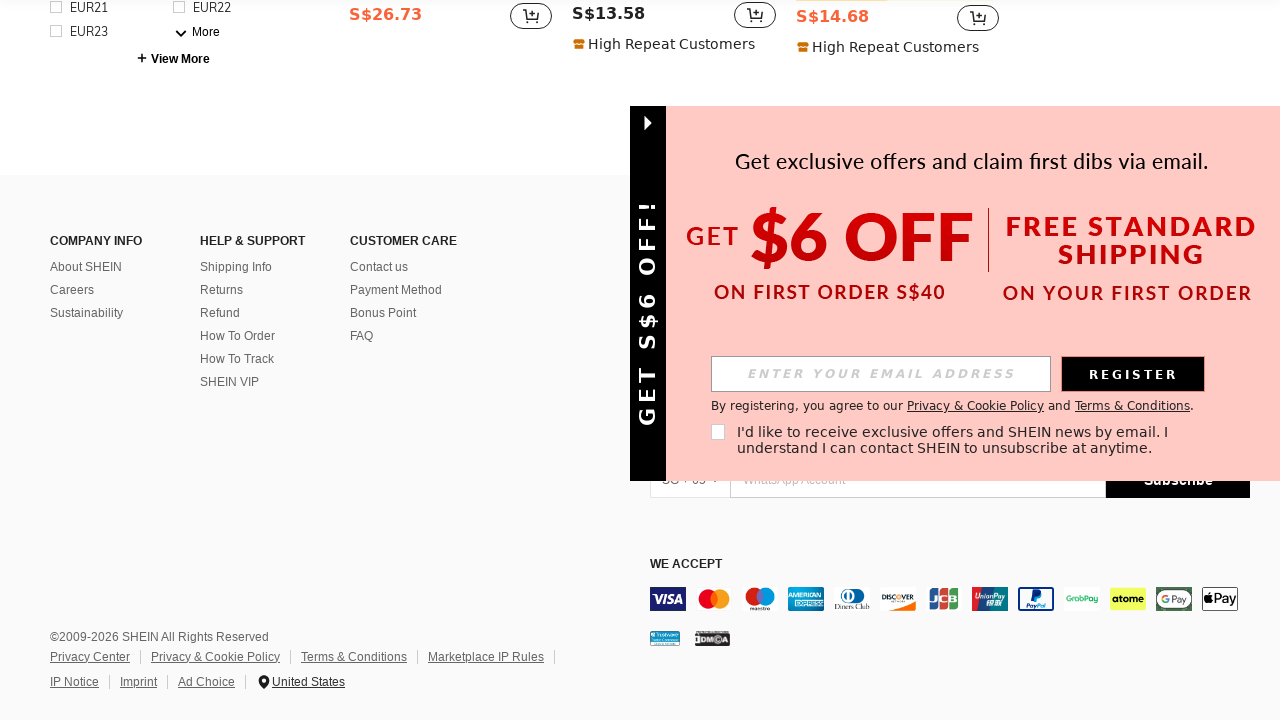

Waited 1 second for products to load after scrolling
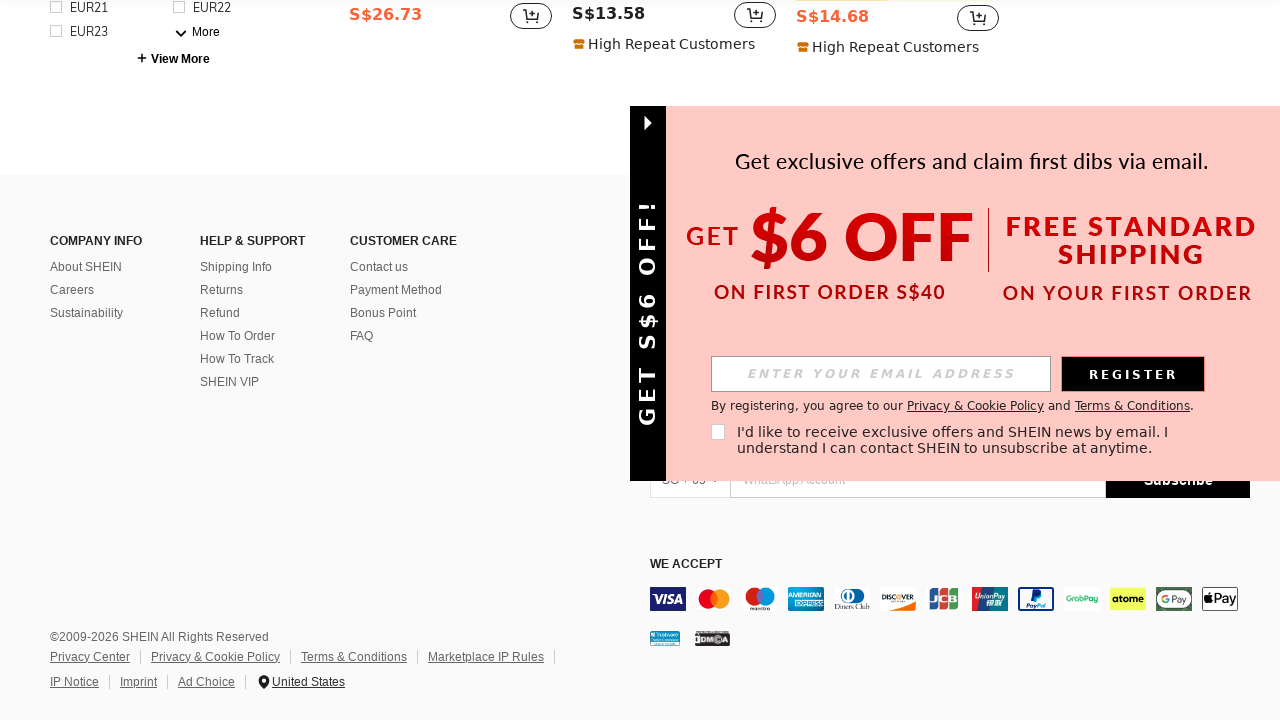

Scrolled down 2500 pixels to trigger infinite scroll and load more products
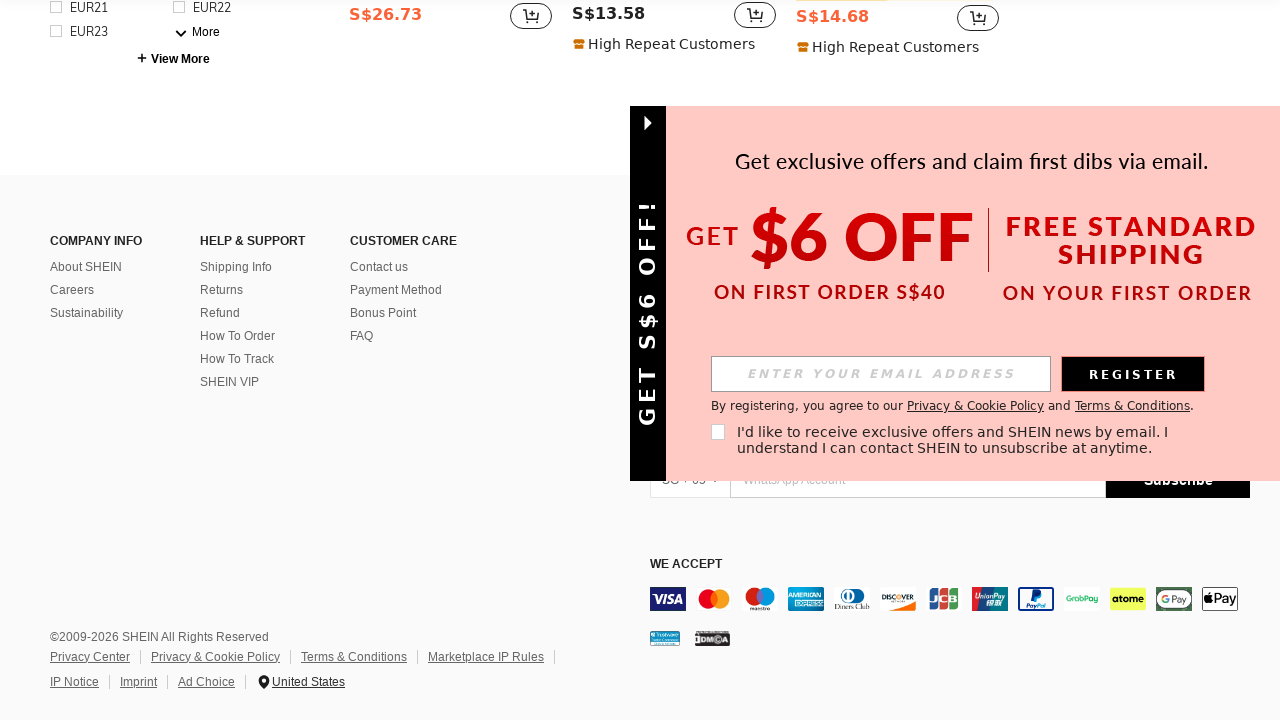

Waited 1 second for products to load after scrolling
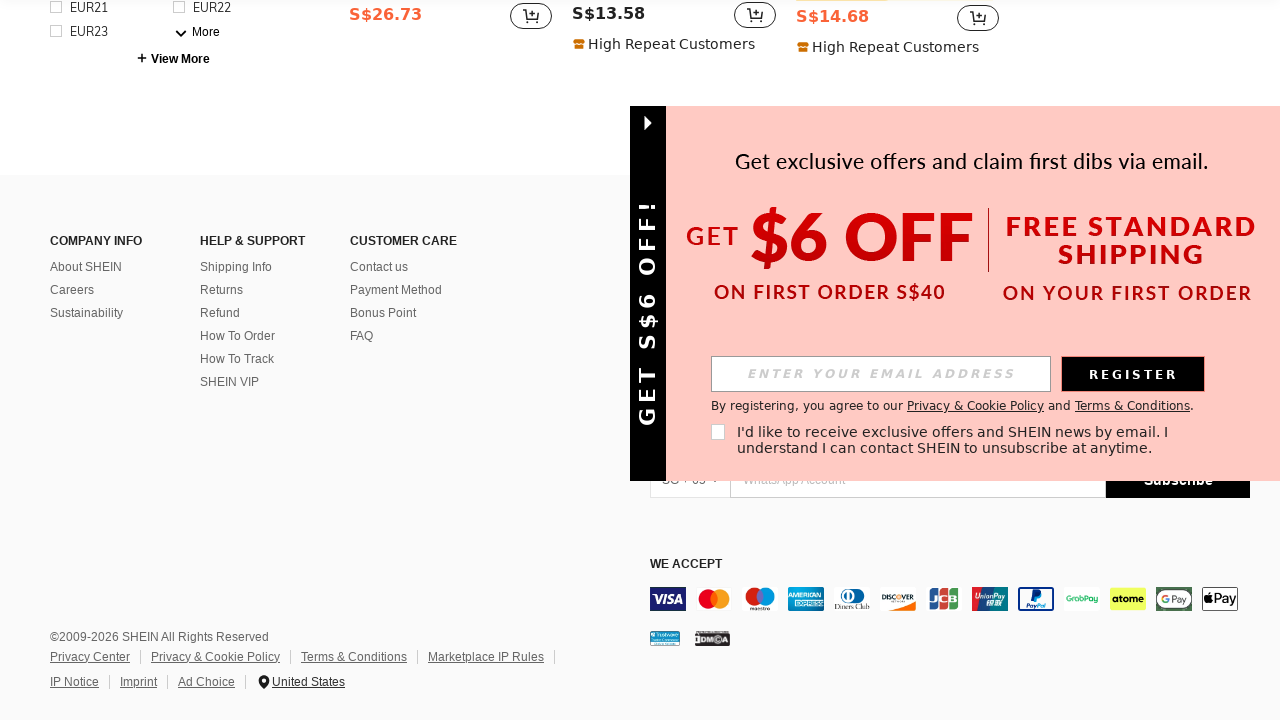

Confirmed product cards are visible on the page
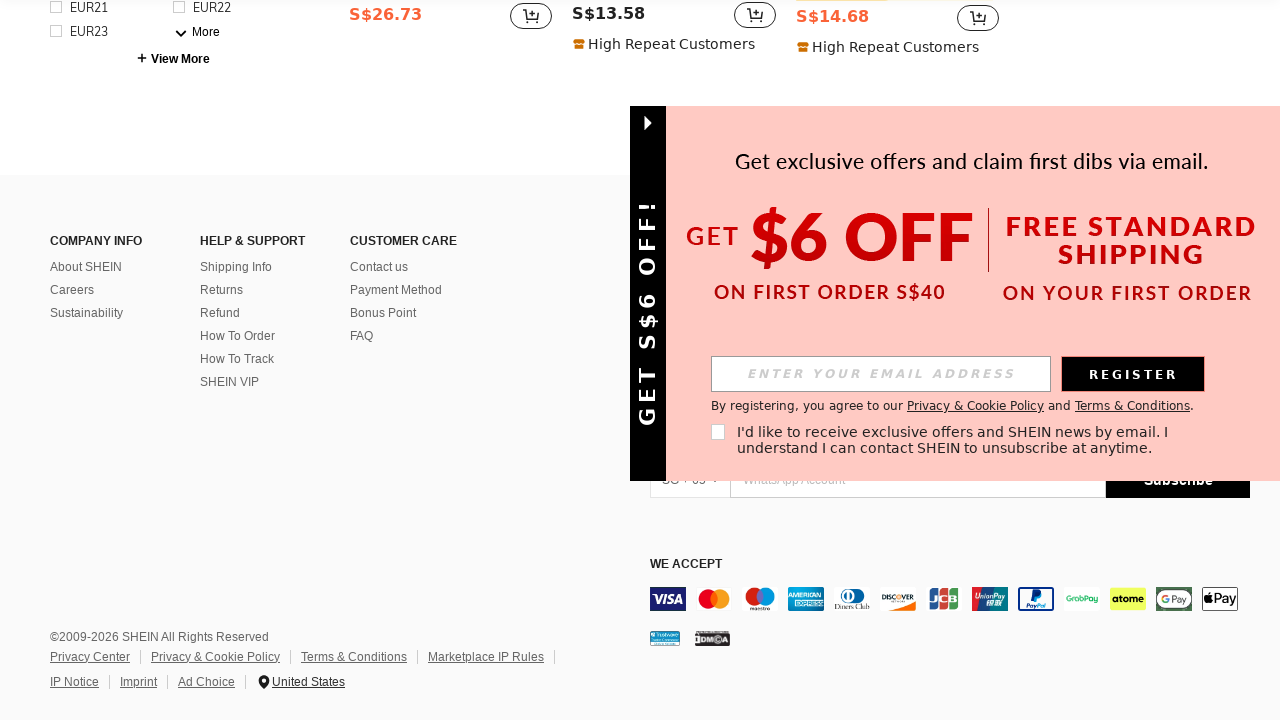

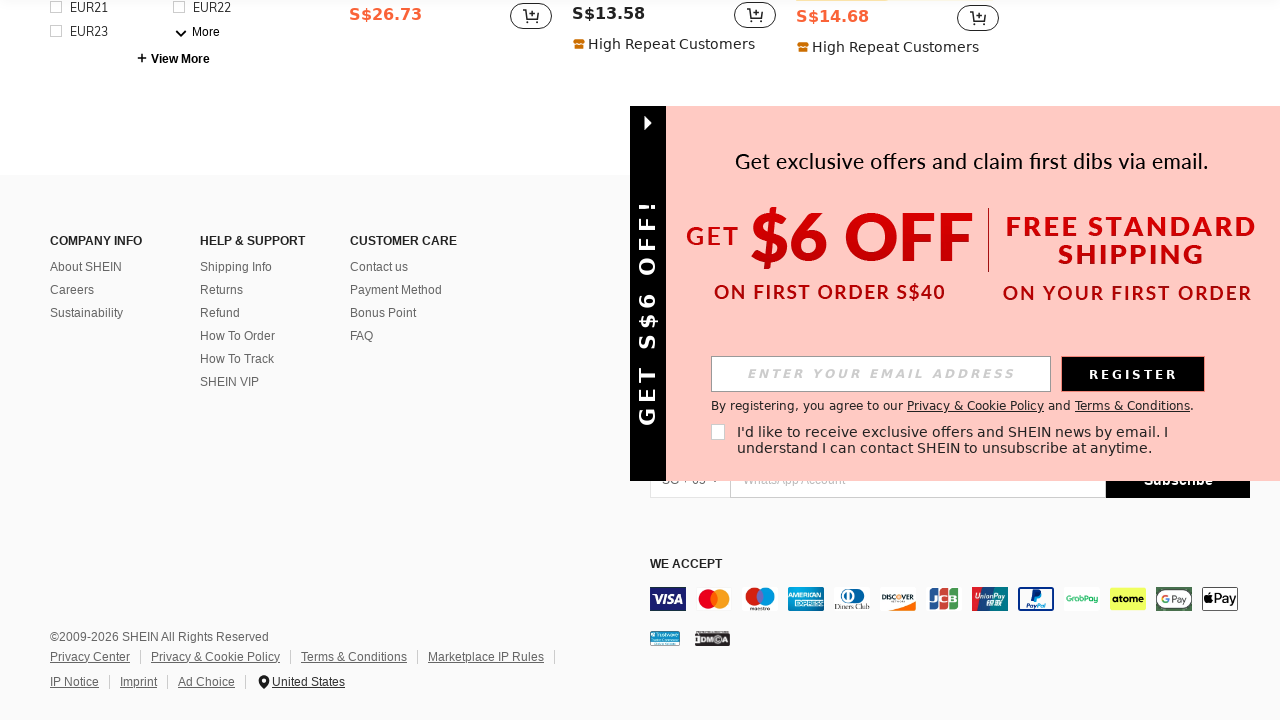